Tests that Clear completed button is hidden when no items are completed

Starting URL: https://demo.playwright.dev/todomvc

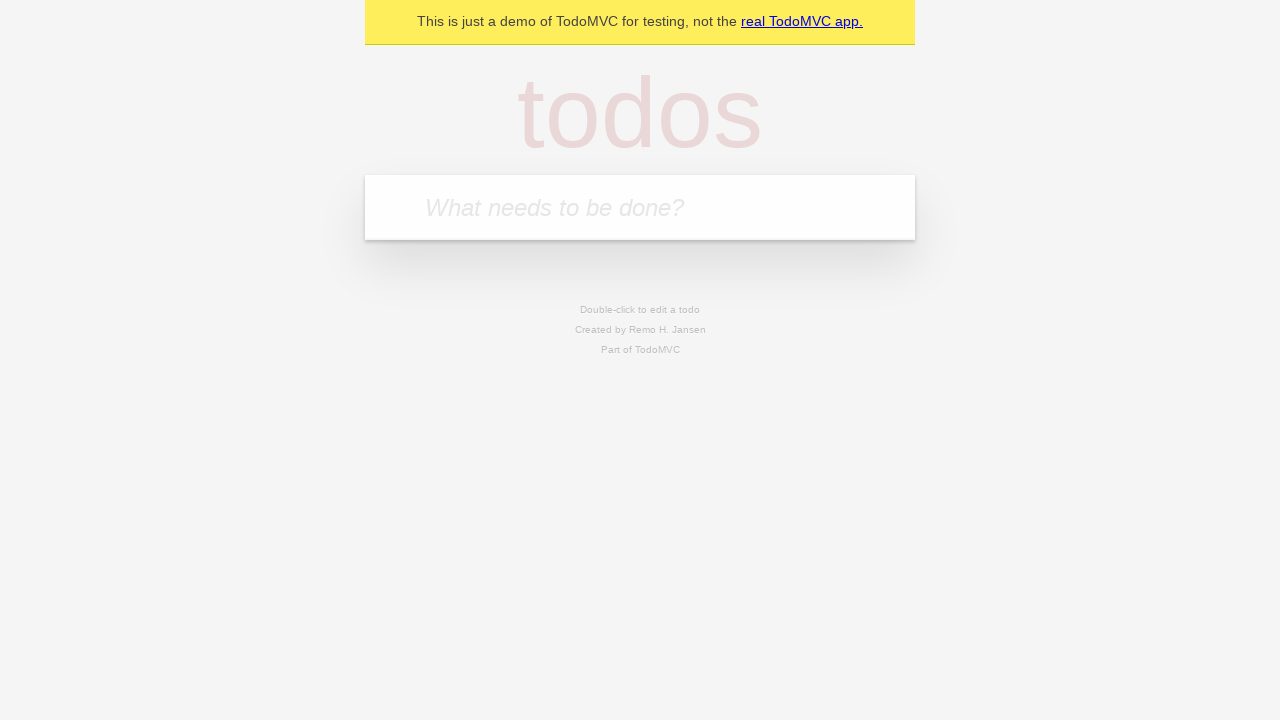

Filled todo input with 'buy some cheese' on internal:attr=[placeholder="What needs to be done?"i]
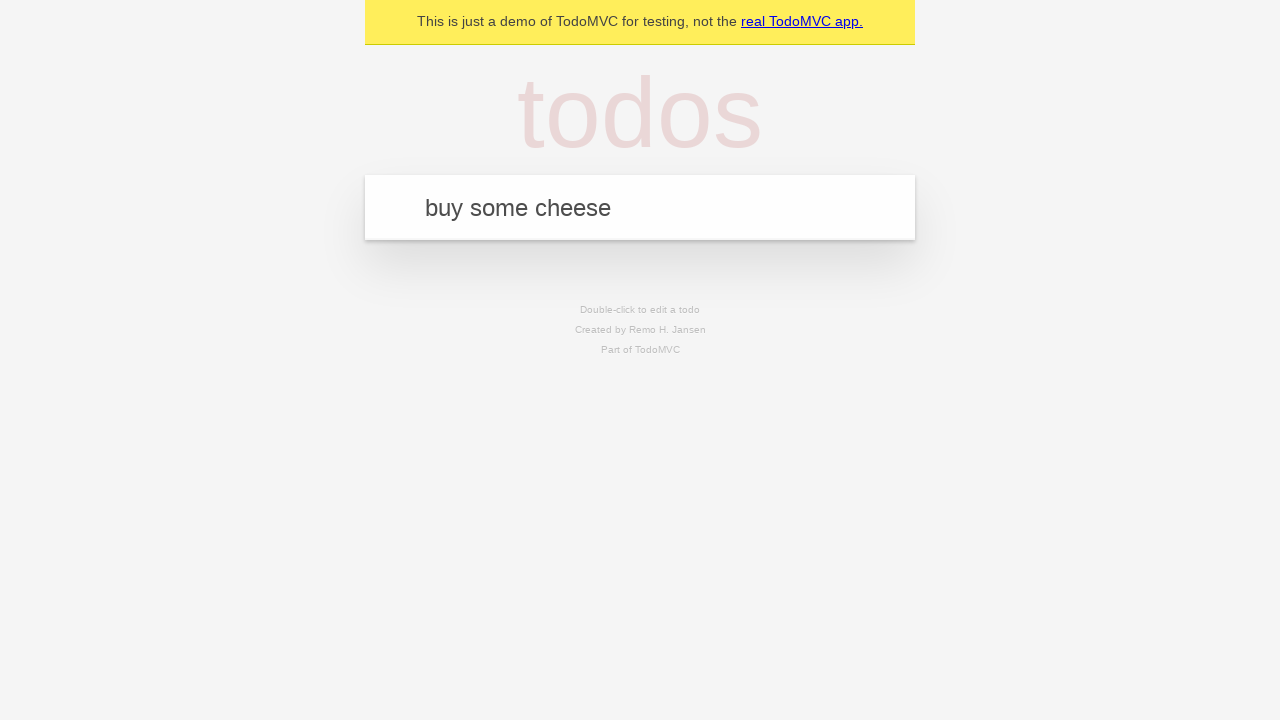

Pressed Enter to create todo 'buy some cheese' on internal:attr=[placeholder="What needs to be done?"i]
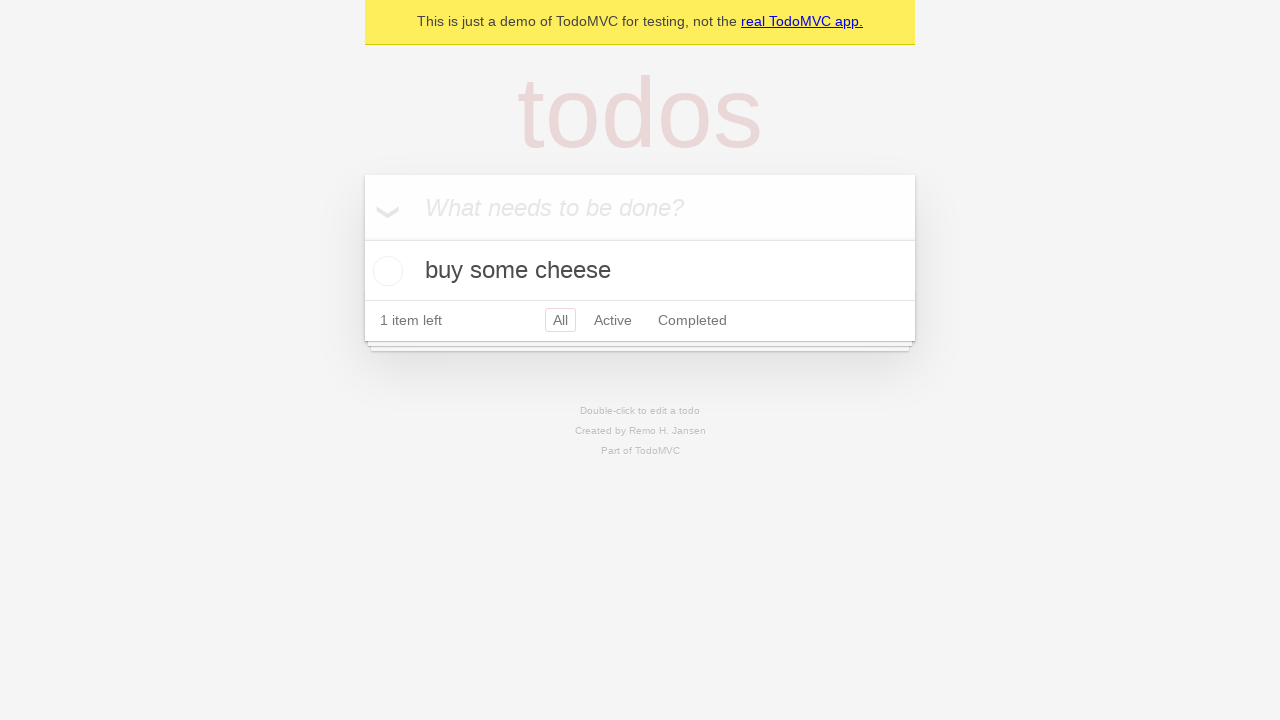

Filled todo input with 'feed the cat' on internal:attr=[placeholder="What needs to be done?"i]
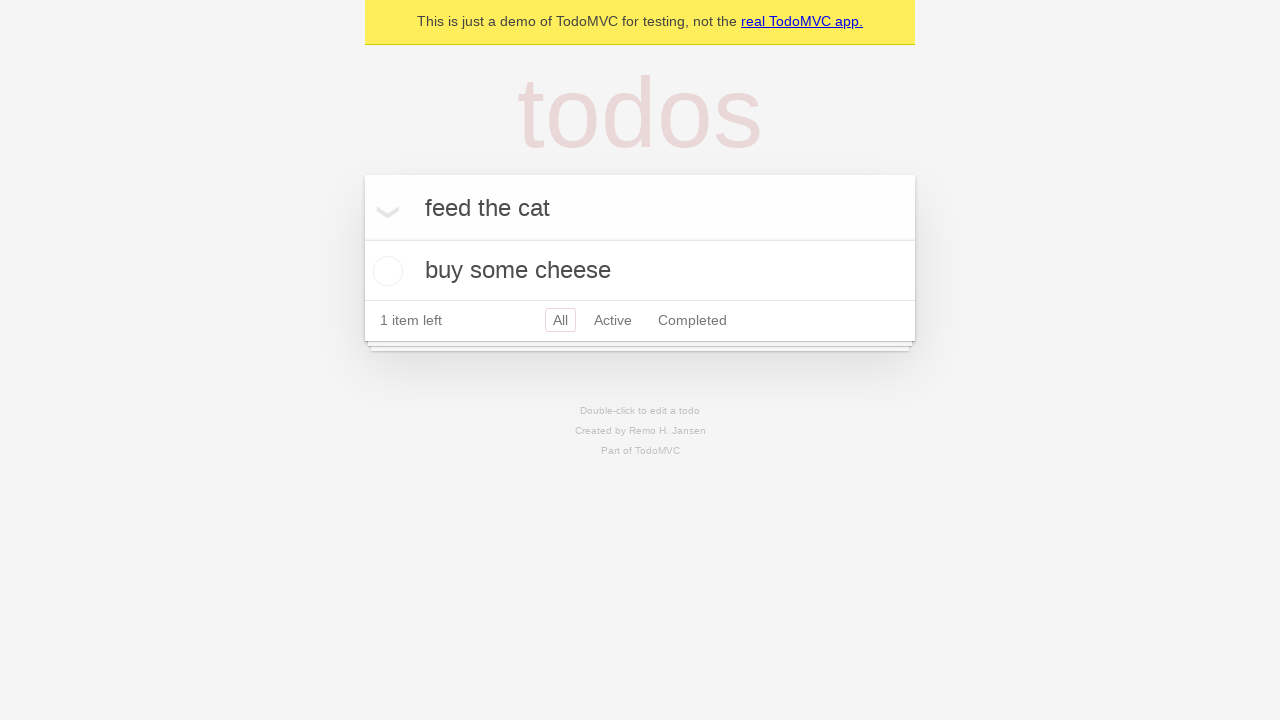

Pressed Enter to create todo 'feed the cat' on internal:attr=[placeholder="What needs to be done?"i]
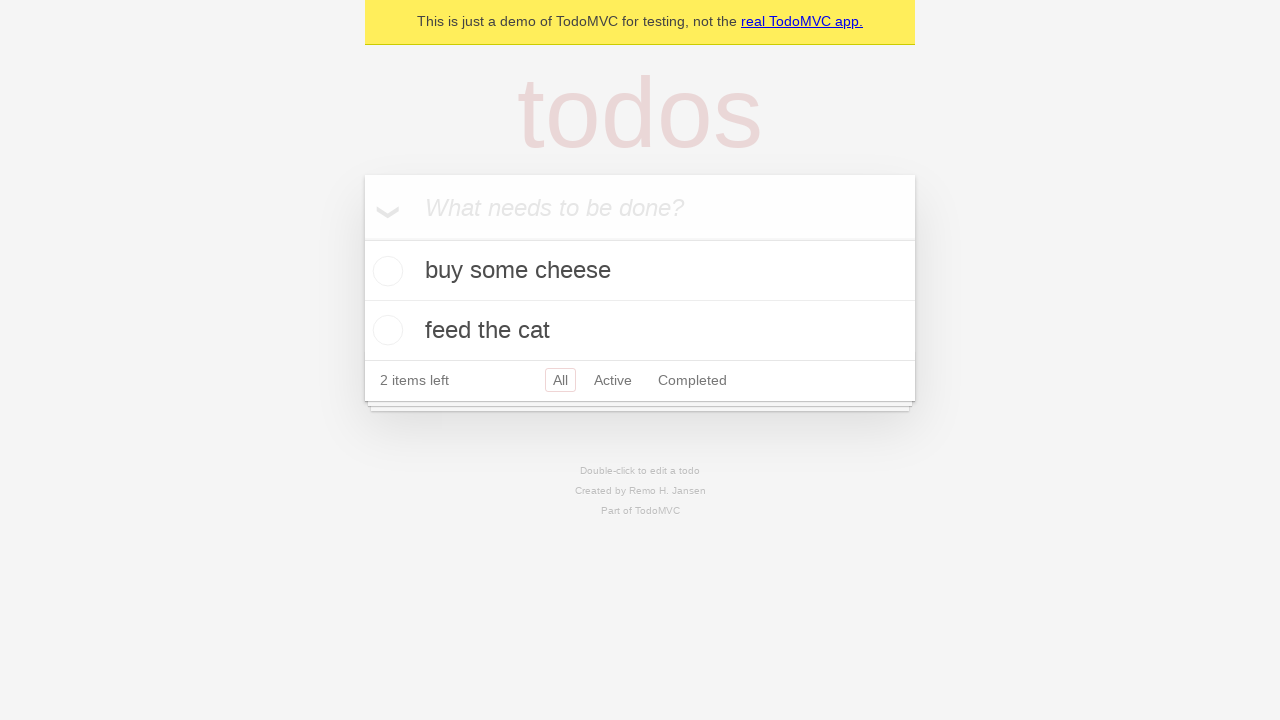

Filled todo input with 'book a doctors appointment' on internal:attr=[placeholder="What needs to be done?"i]
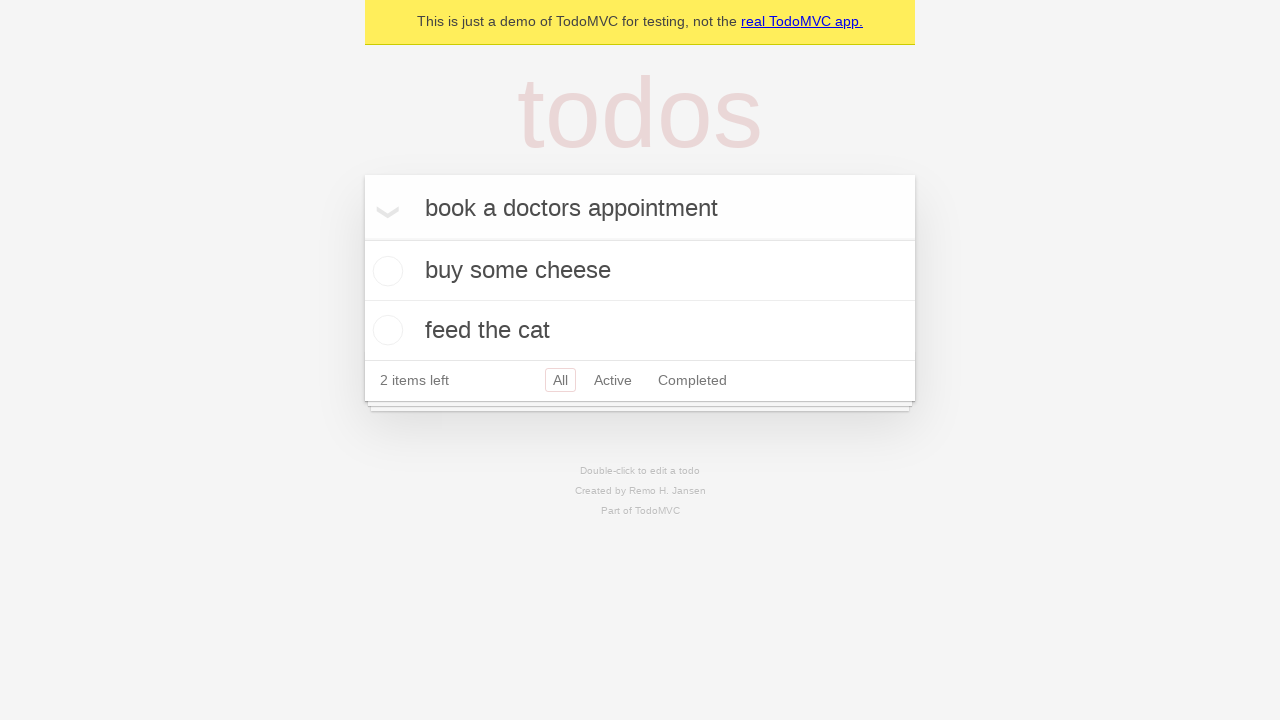

Pressed Enter to create todo 'book a doctors appointment' on internal:attr=[placeholder="What needs to be done?"i]
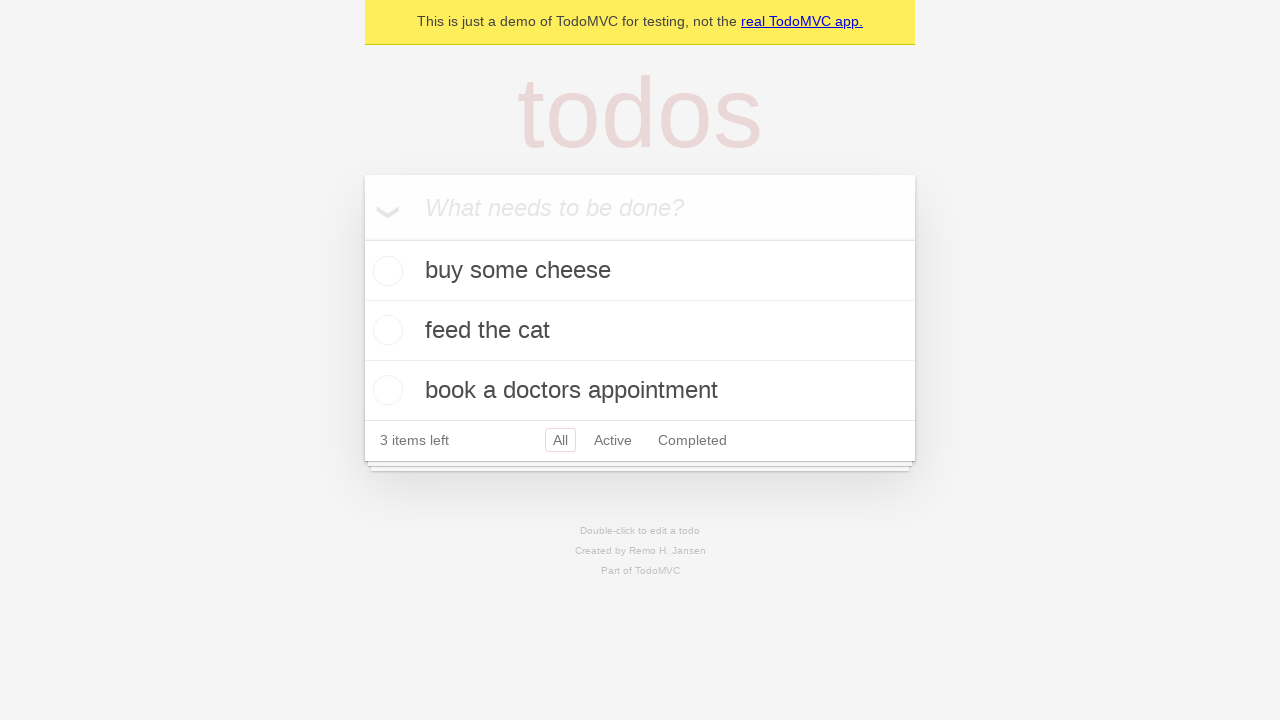

Waited for all 3 todo items to be created
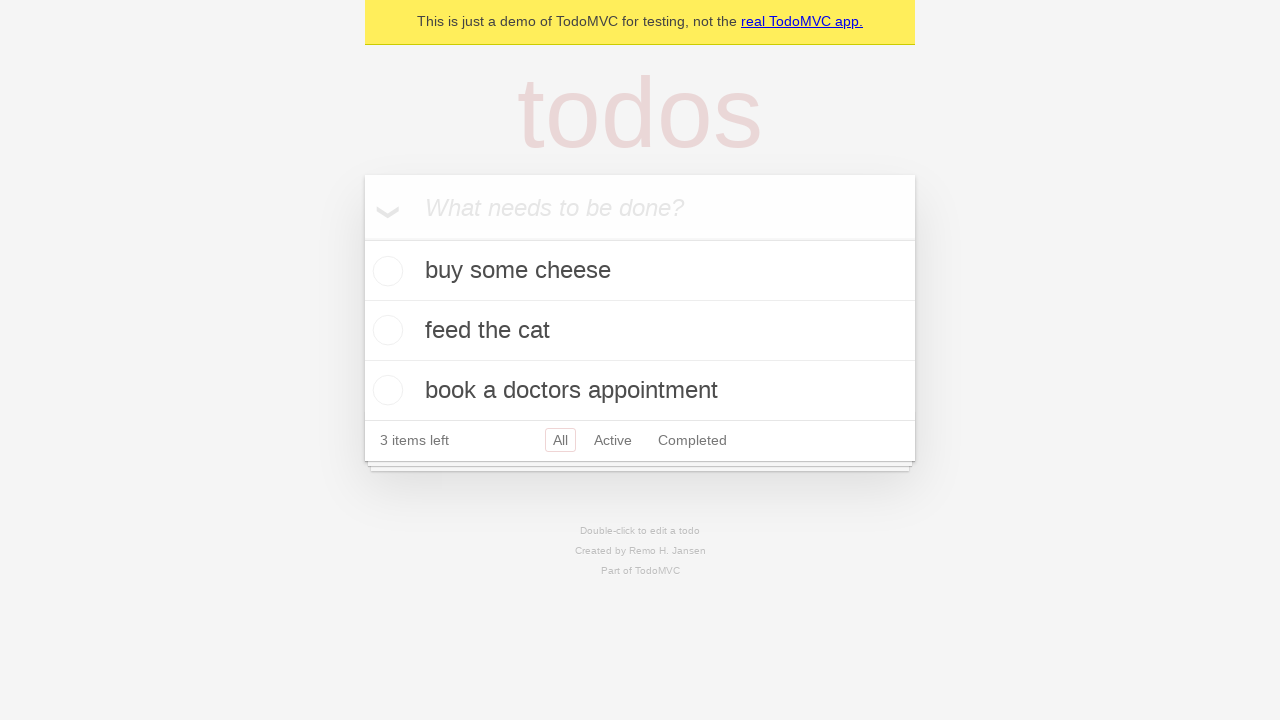

Checked the first todo item as completed at (385, 271) on .todo-list li .toggle >> nth=0
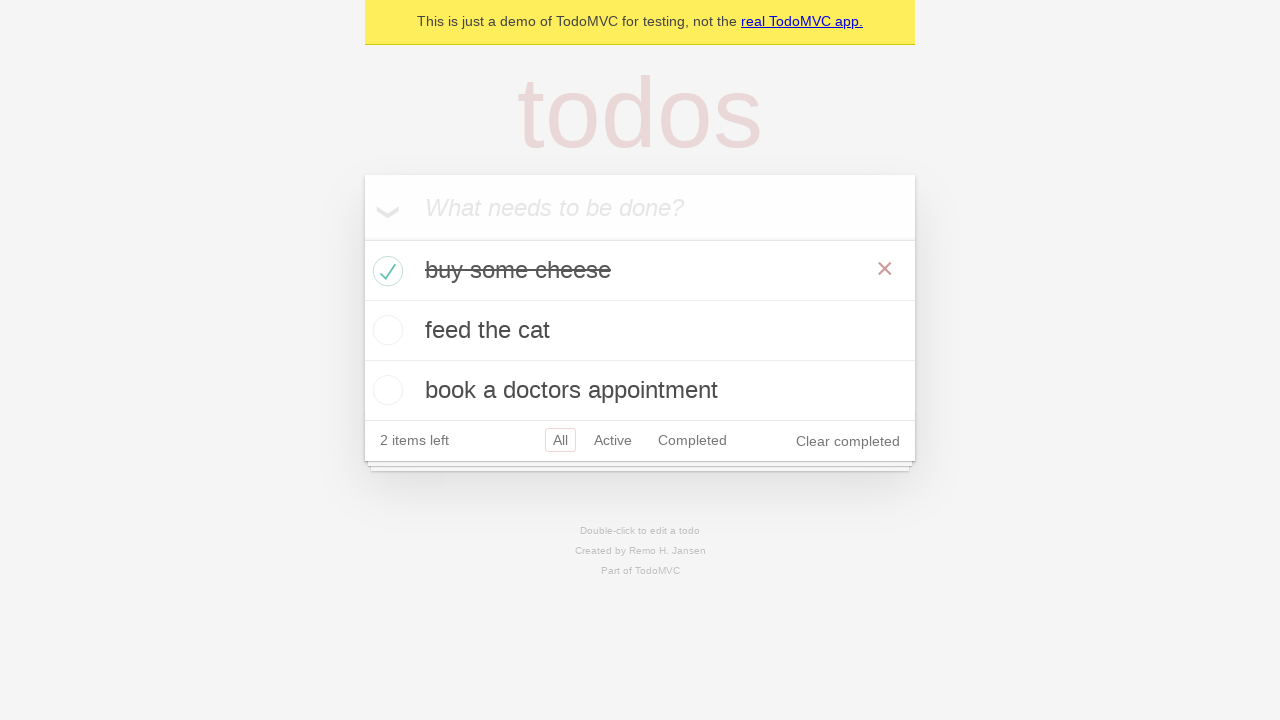

Clicked Clear completed button at (848, 441) on internal:role=button[name="Clear completed"i]
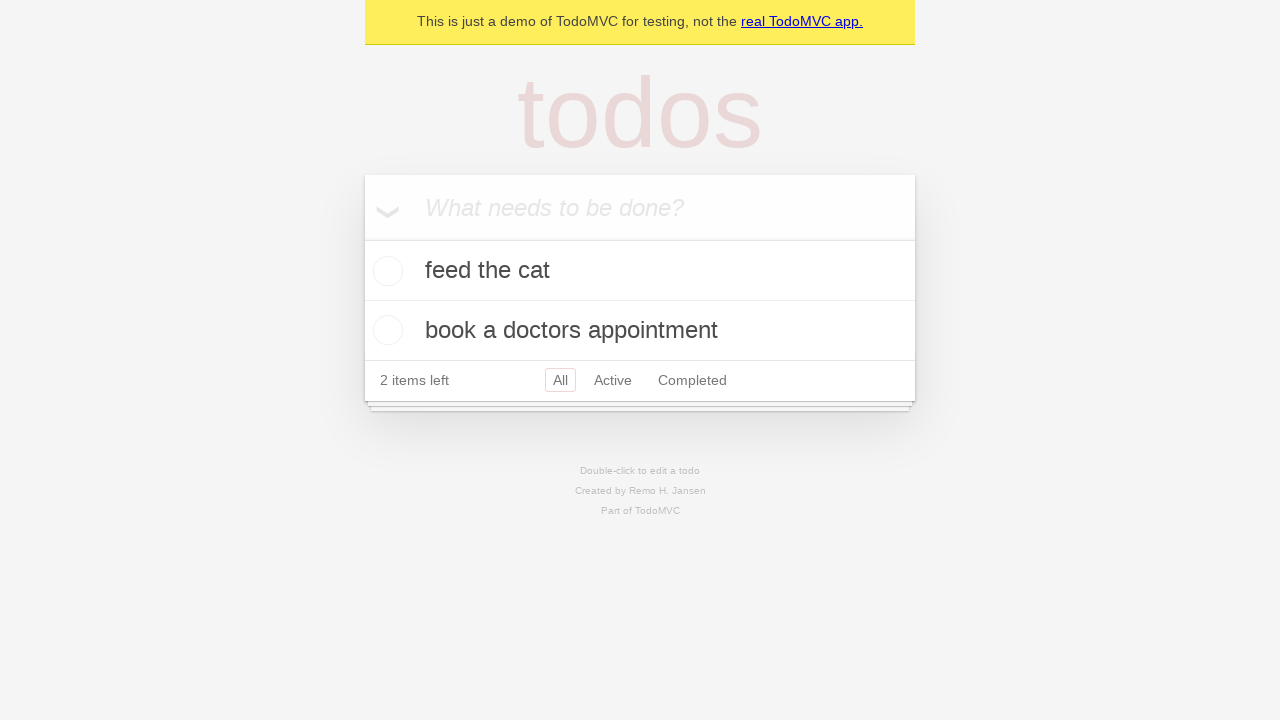

Waited 500ms for Clear completed button to be hidden
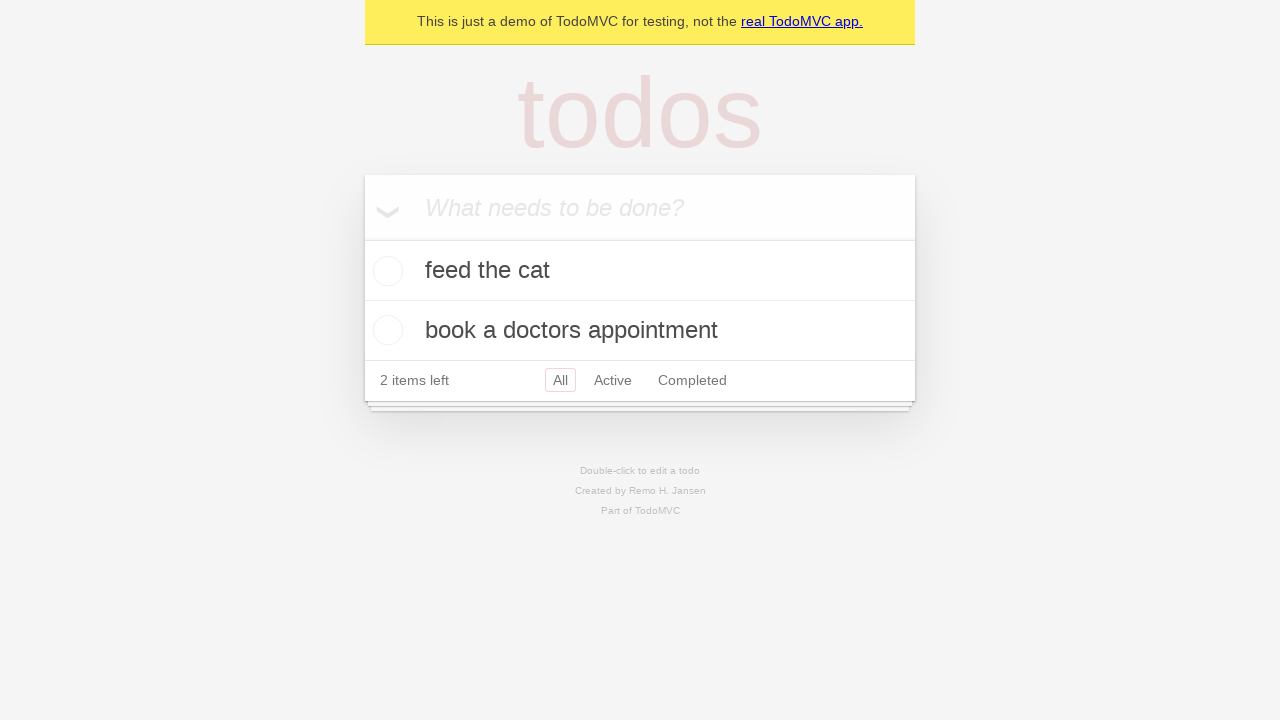

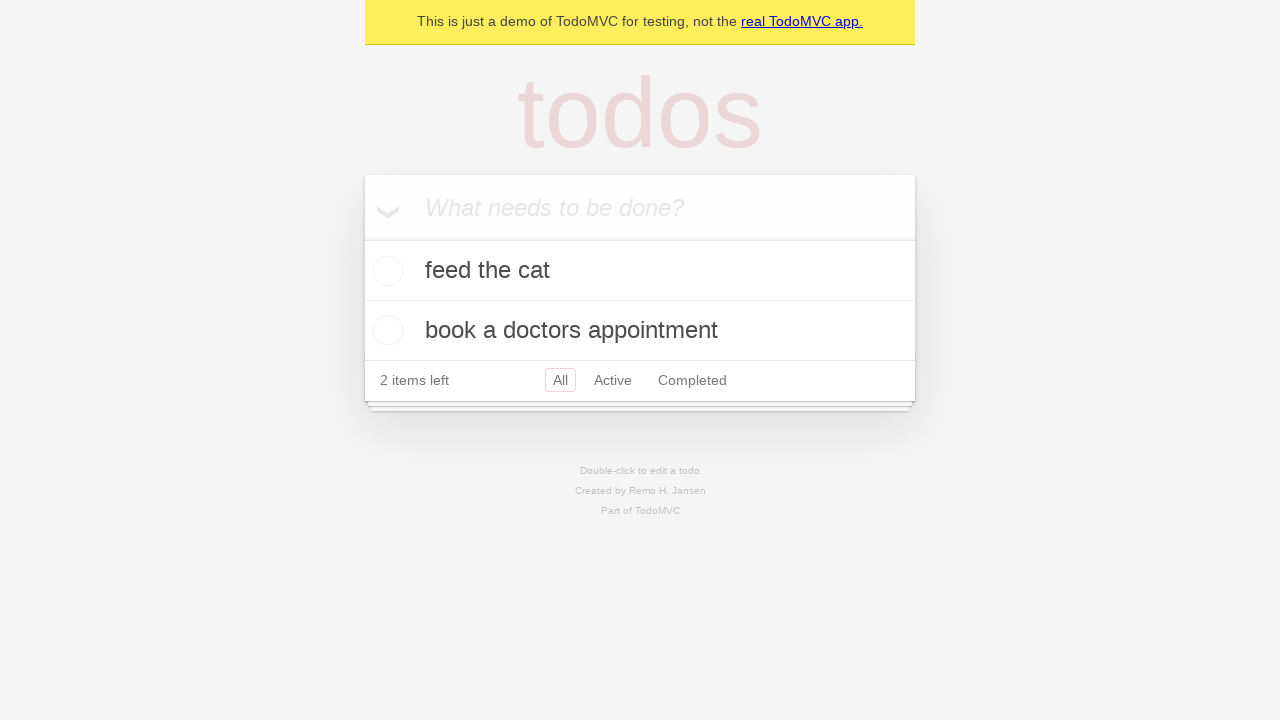